Tests search functionality by entering author name "MaRk" in mixed case and verifying the search results page loads correctly

Starting URL: https://www.sharelane.com/cgi-bin/main.py

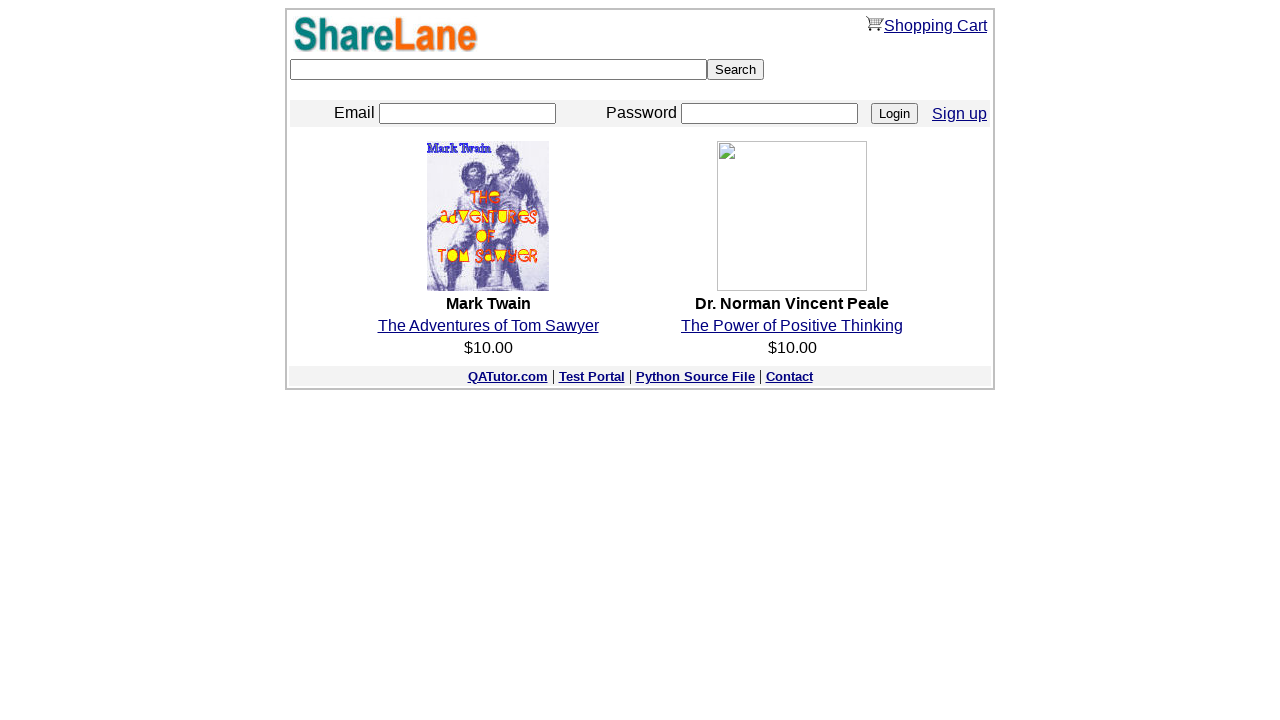

Filled search box with camel case author name 'MaRk' on input[type='text']
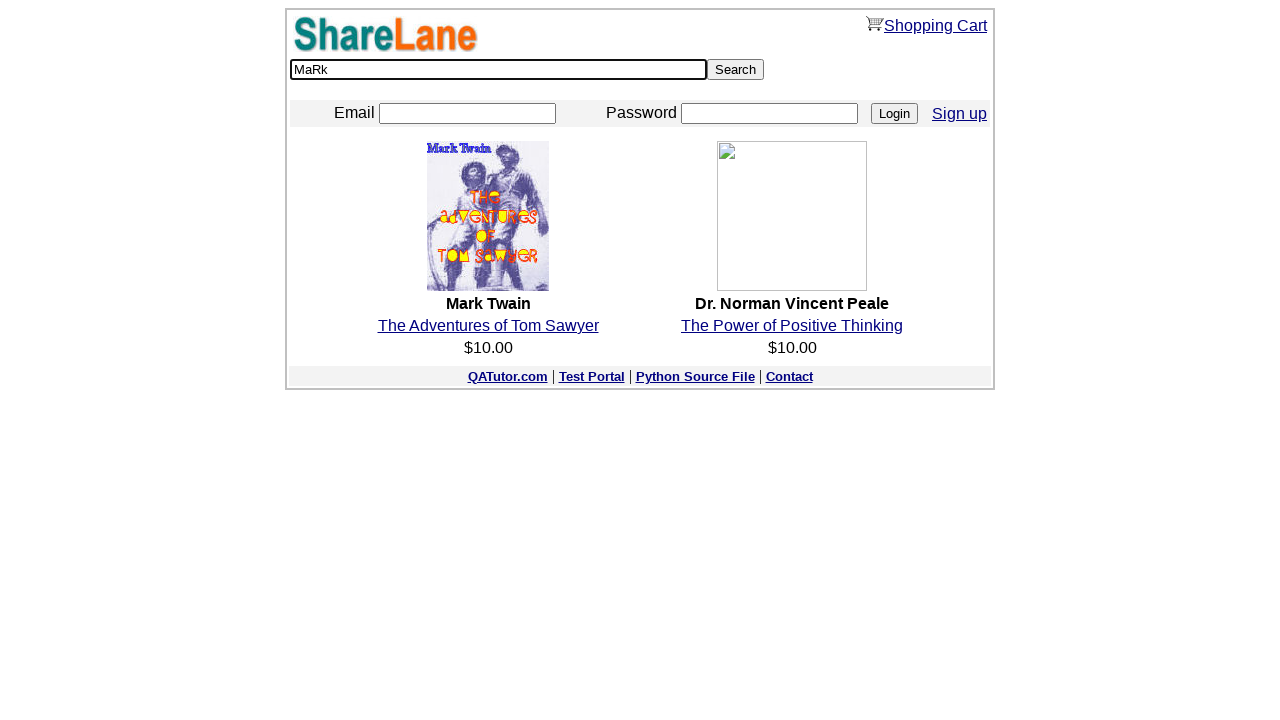

Clicked search button to submit author search at (736, 70) on input[value='Search']
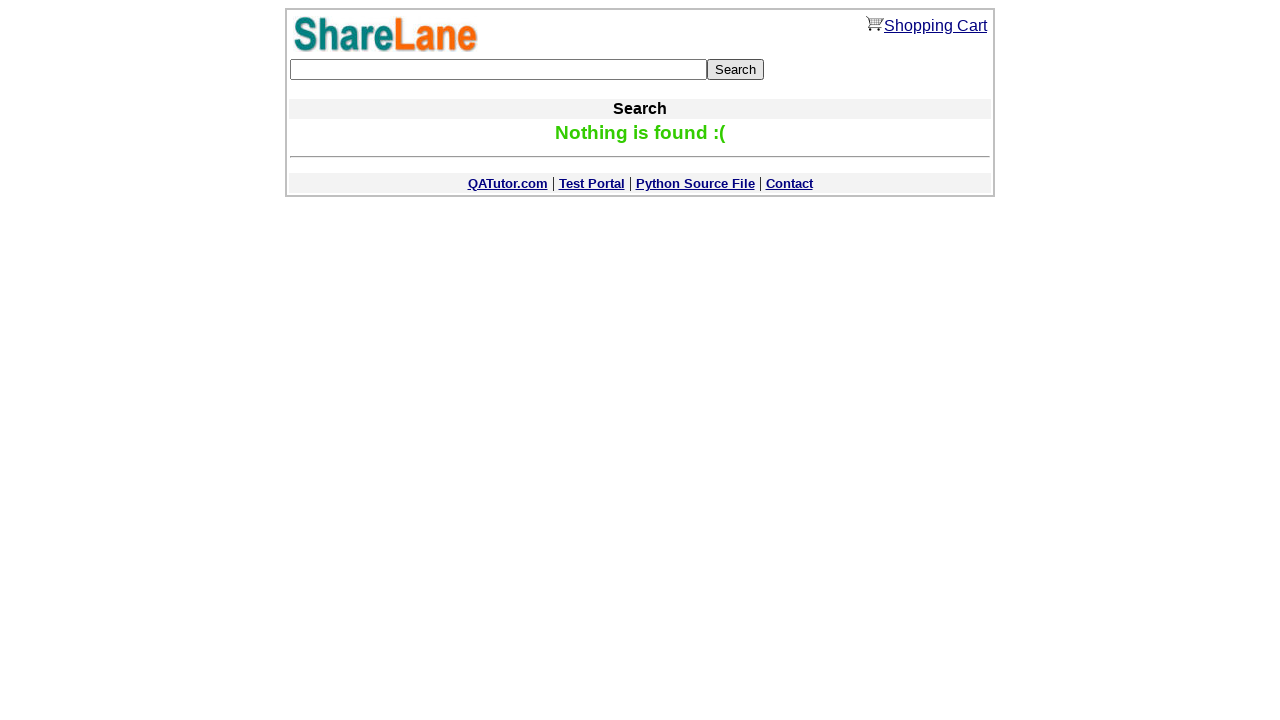

Search results page loaded with MaRk keyword parameter
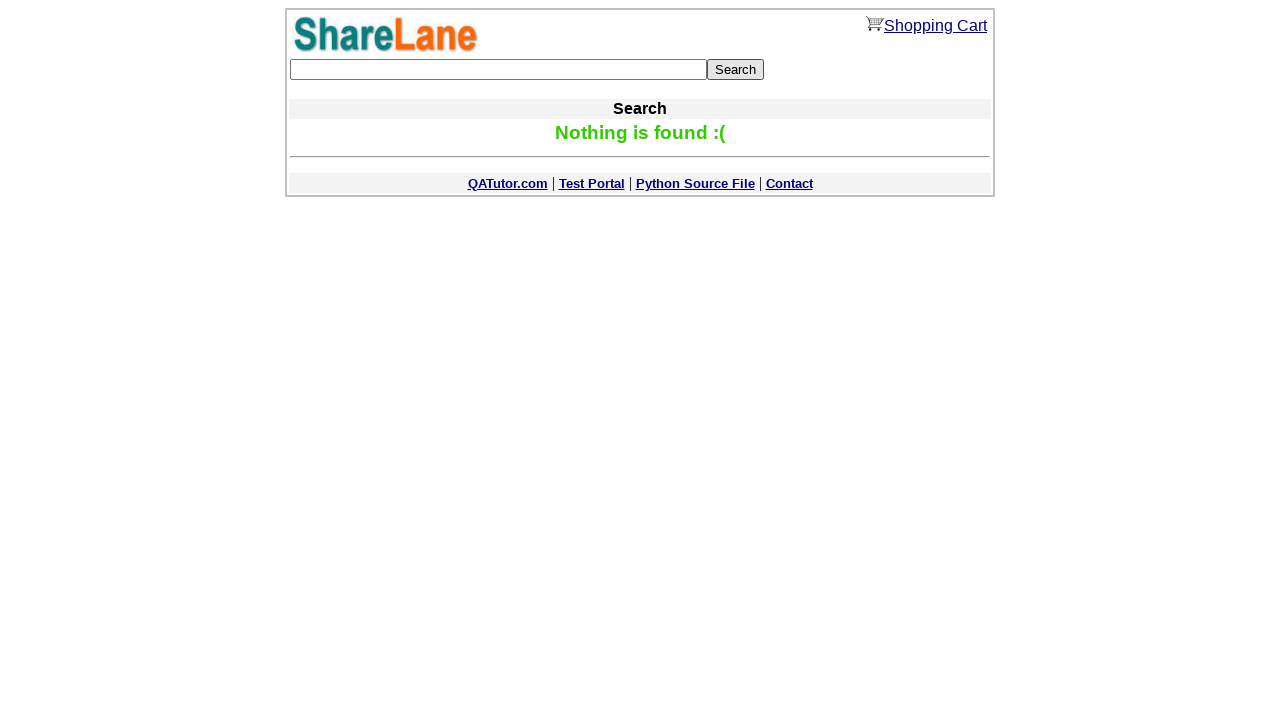

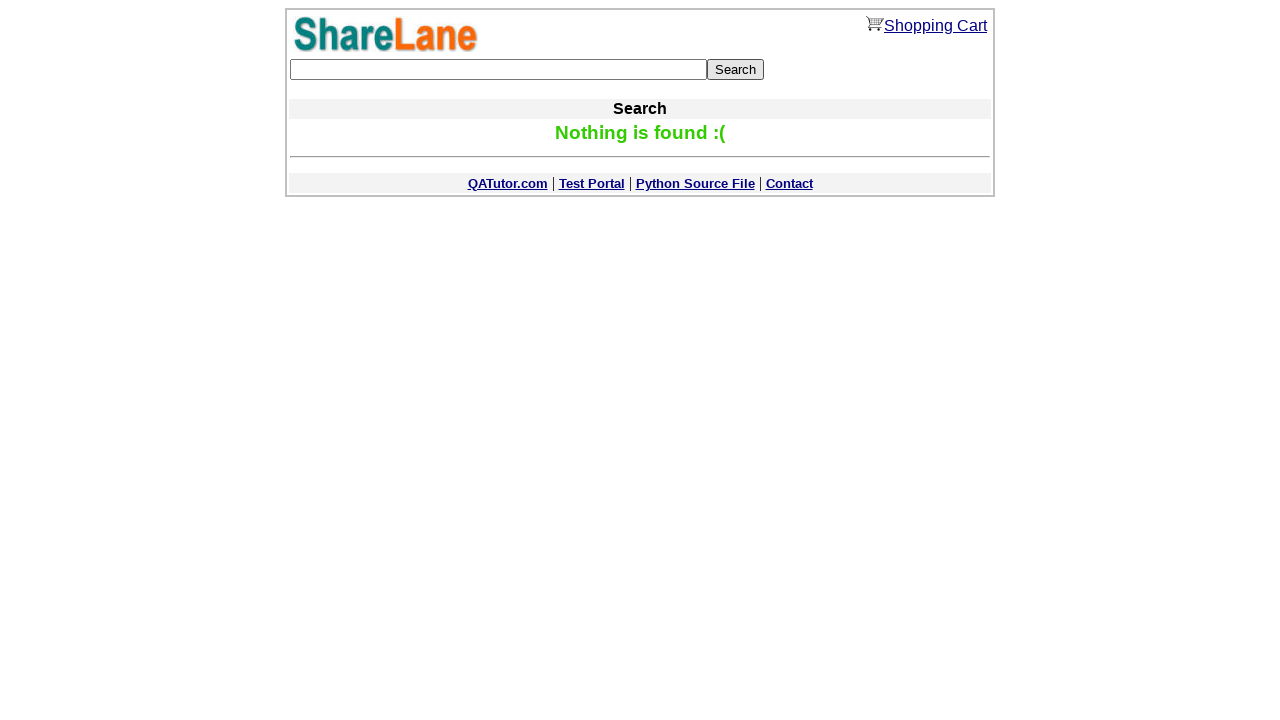